Tests page scrolling functionality by navigating to the Selenium website and scrolling down 500 pixels using JavaScript execution

Starting URL: https://www.selenium.dev/

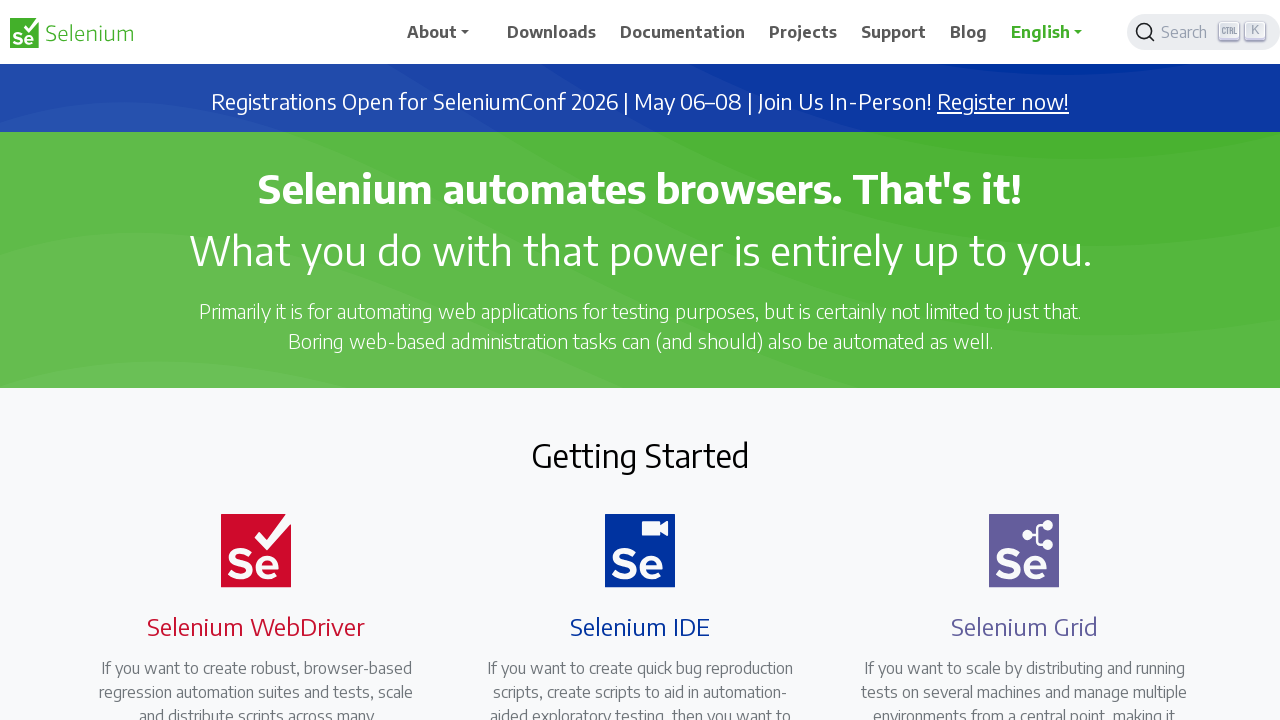

Navigated to Selenium website
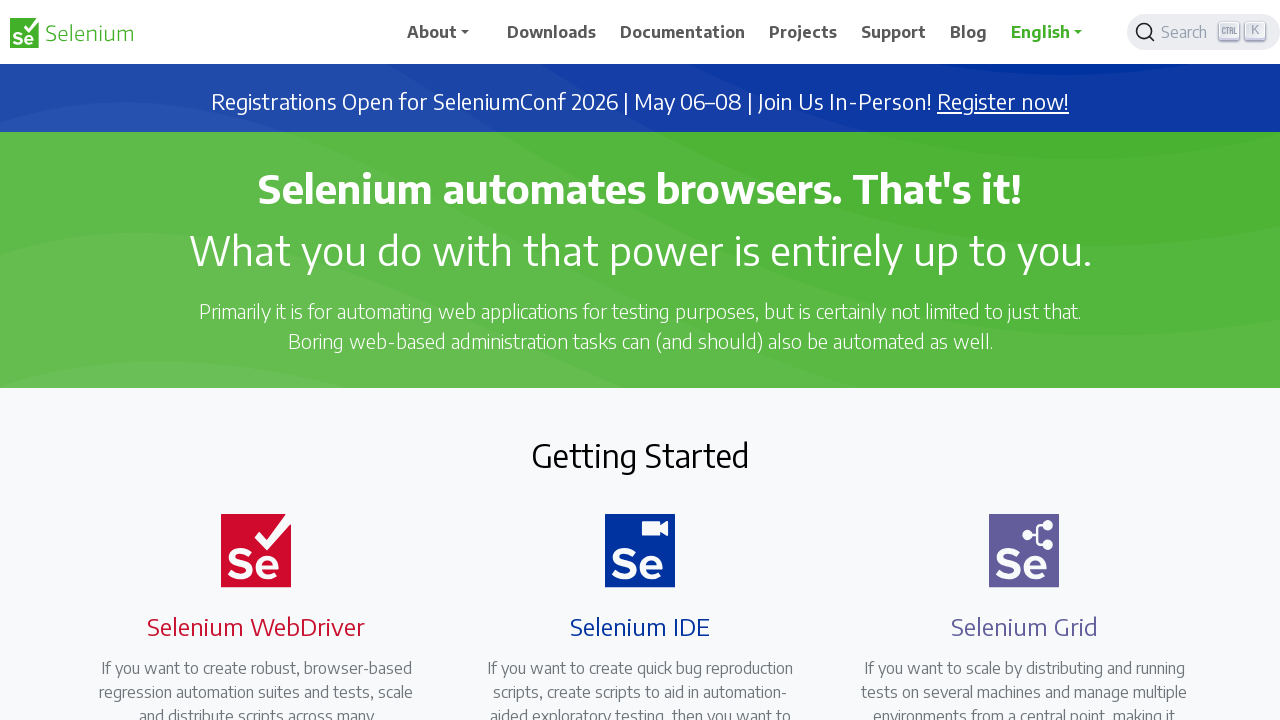

Scrolled down 500 pixels using JavaScript execution
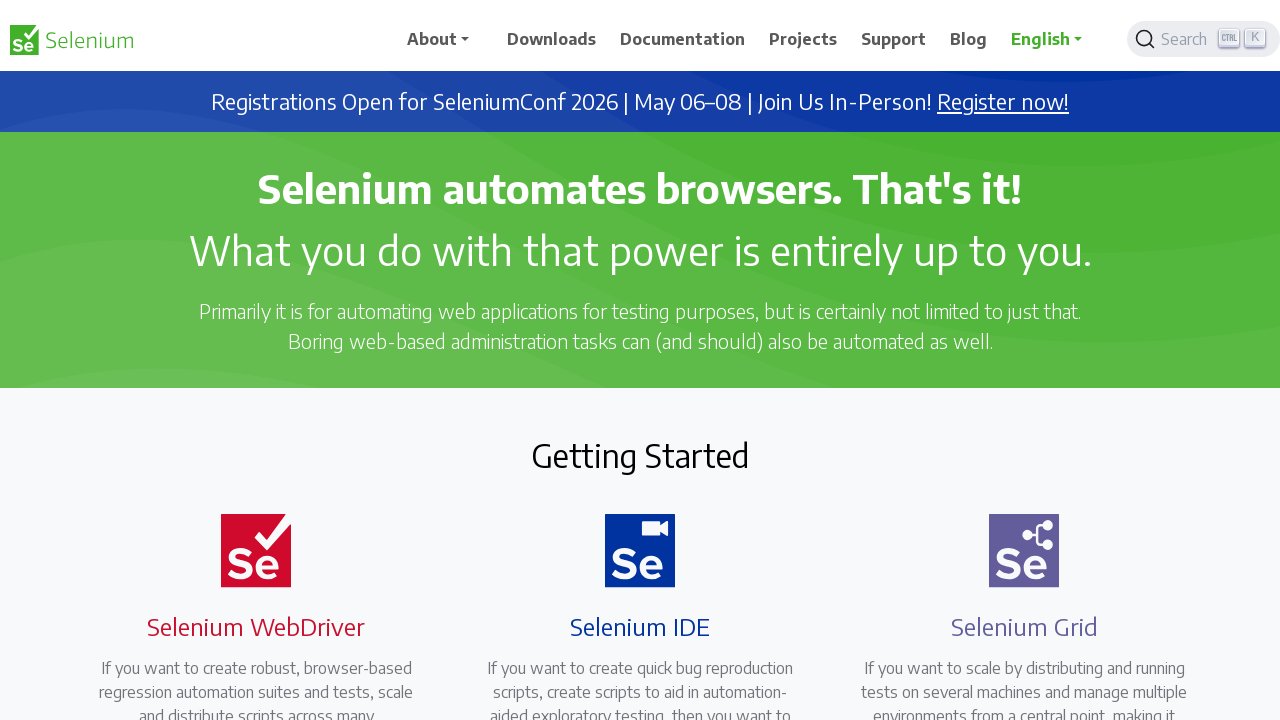

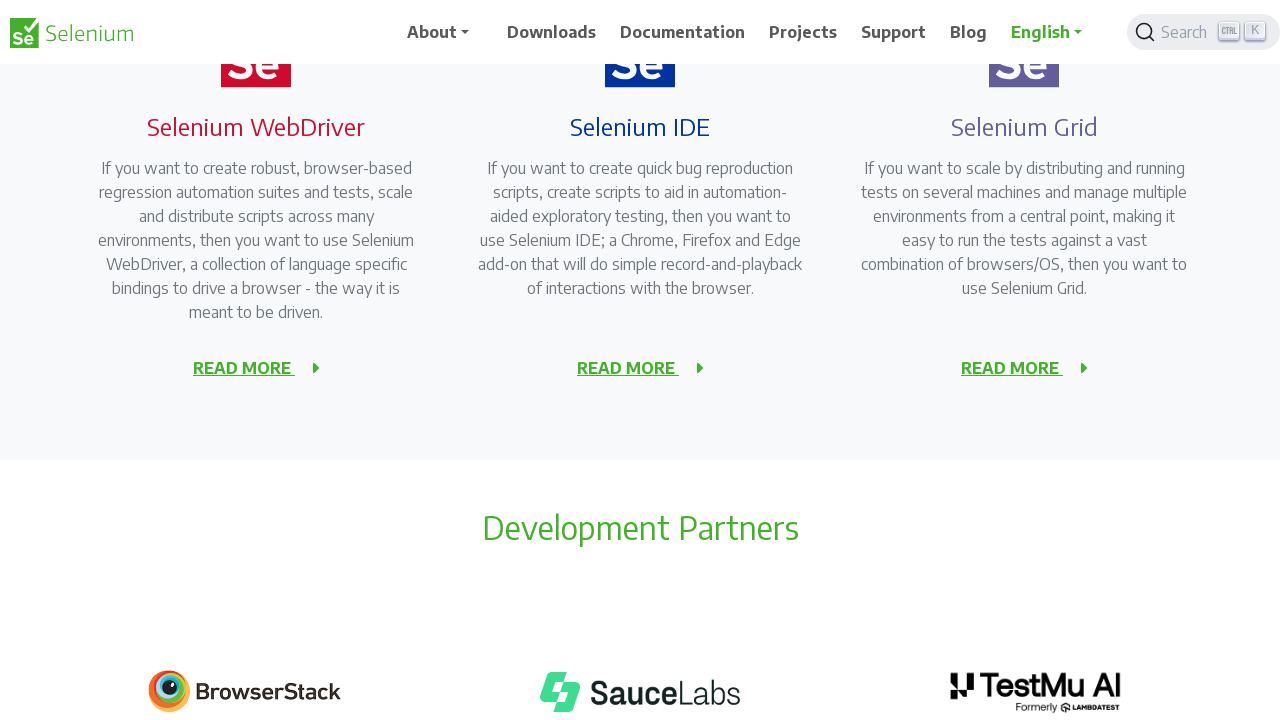